Tests filtering to display only active (uncompleted) items using the Active link

Starting URL: https://demo.playwright.dev/todomvc

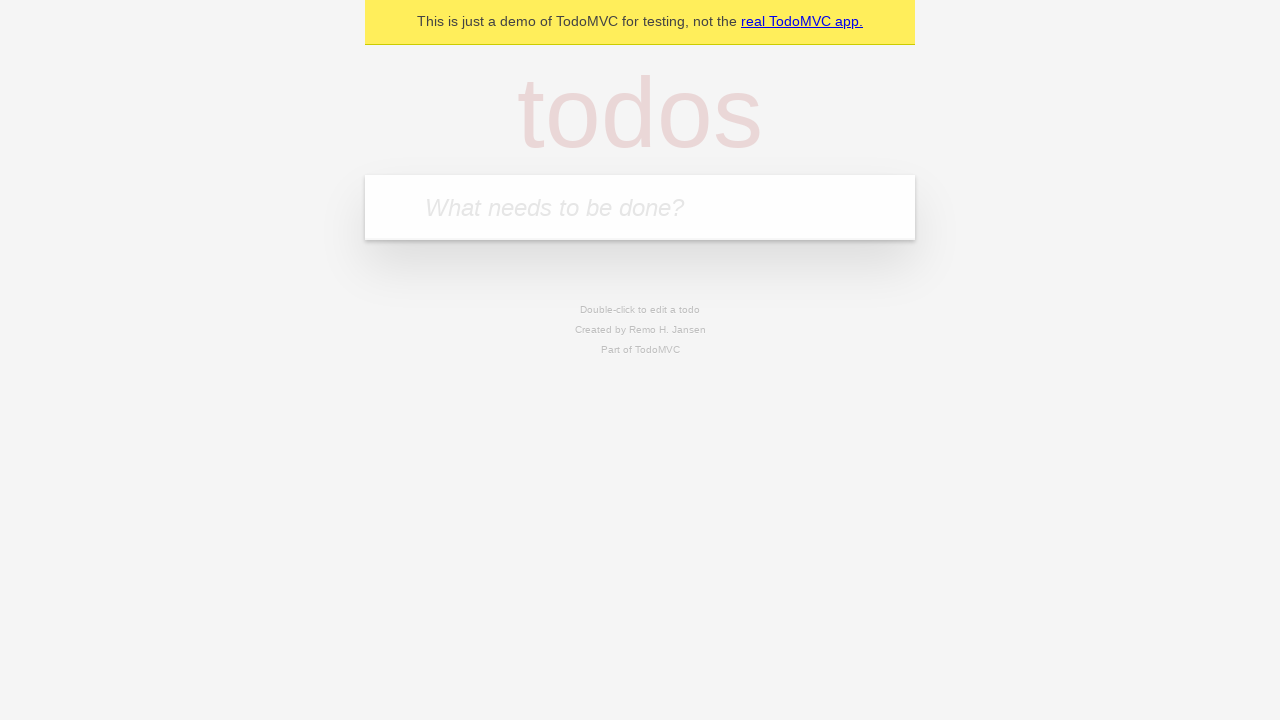

Filled todo input with 'buy some cheese' on internal:attr=[placeholder="What needs to be done?"i]
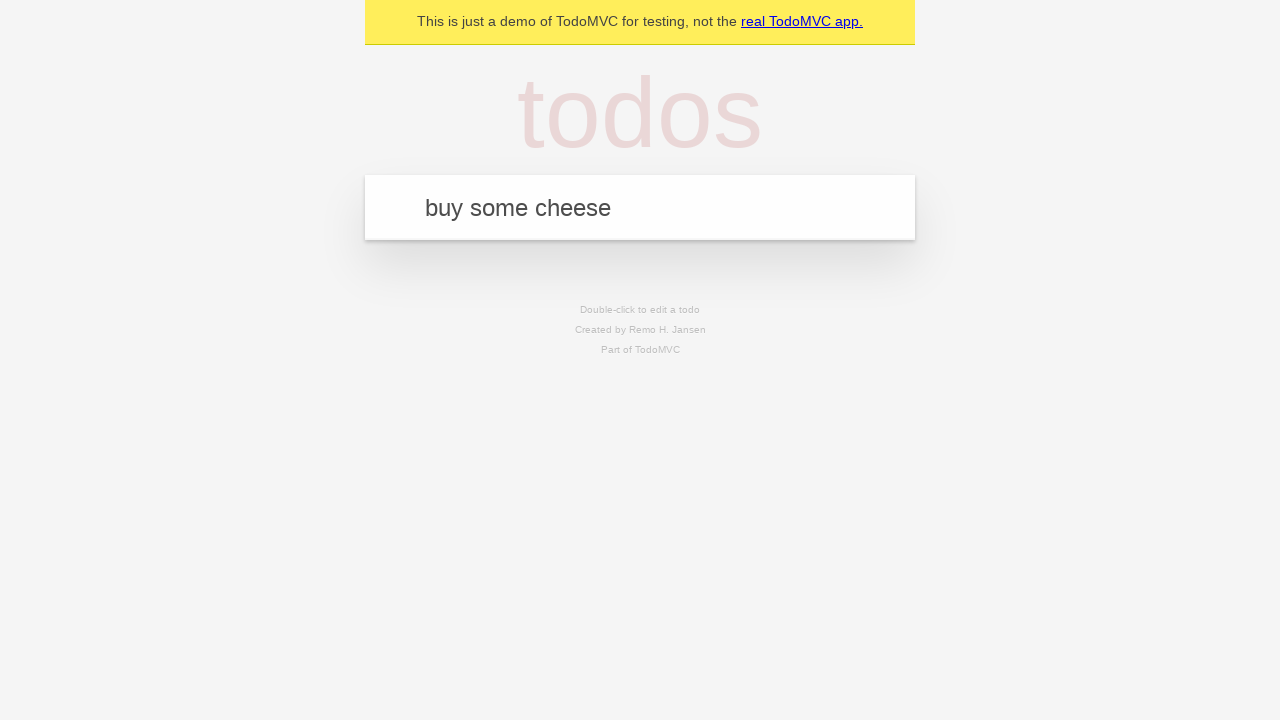

Pressed Enter to create todo 'buy some cheese' on internal:attr=[placeholder="What needs to be done?"i]
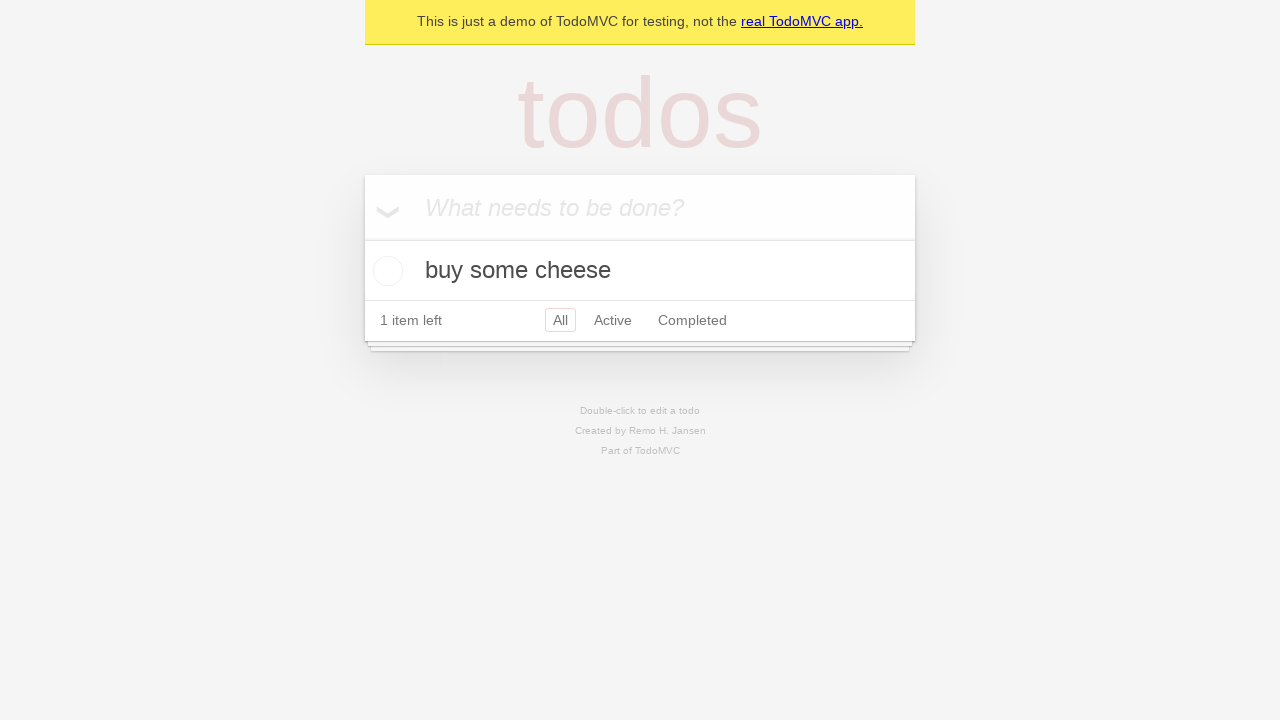

Filled todo input with 'feed the cat' on internal:attr=[placeholder="What needs to be done?"i]
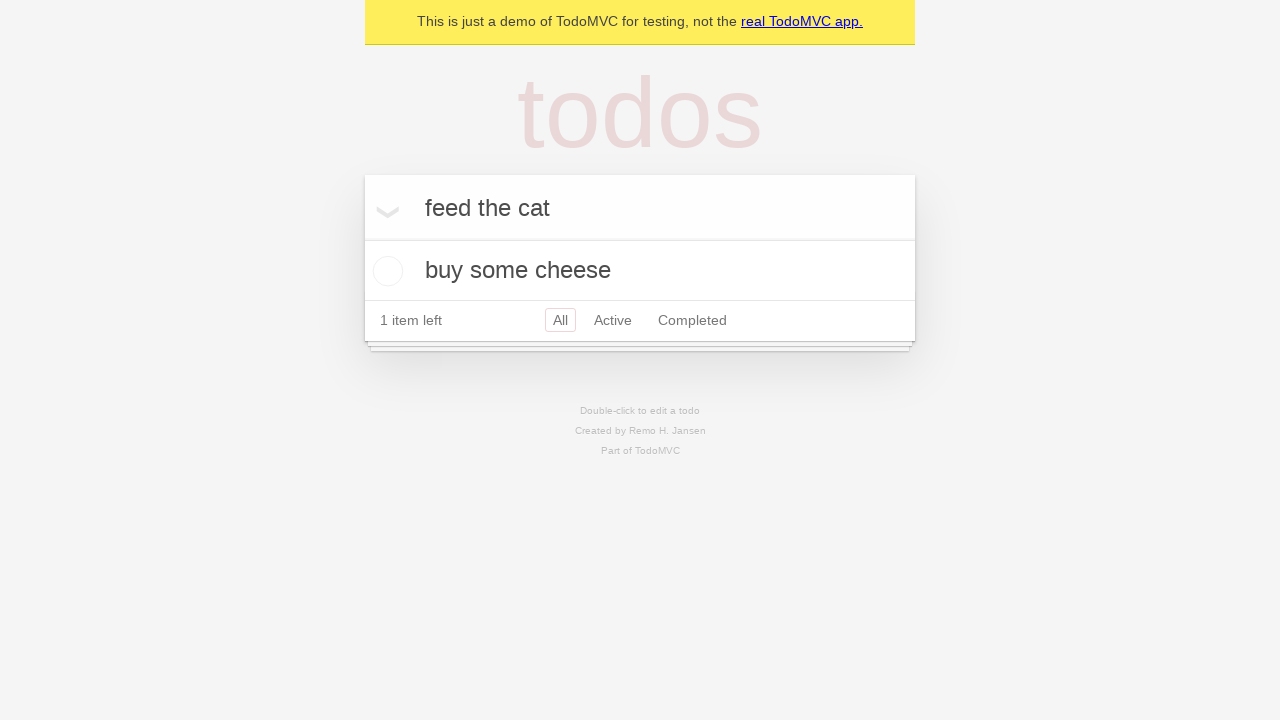

Pressed Enter to create todo 'feed the cat' on internal:attr=[placeholder="What needs to be done?"i]
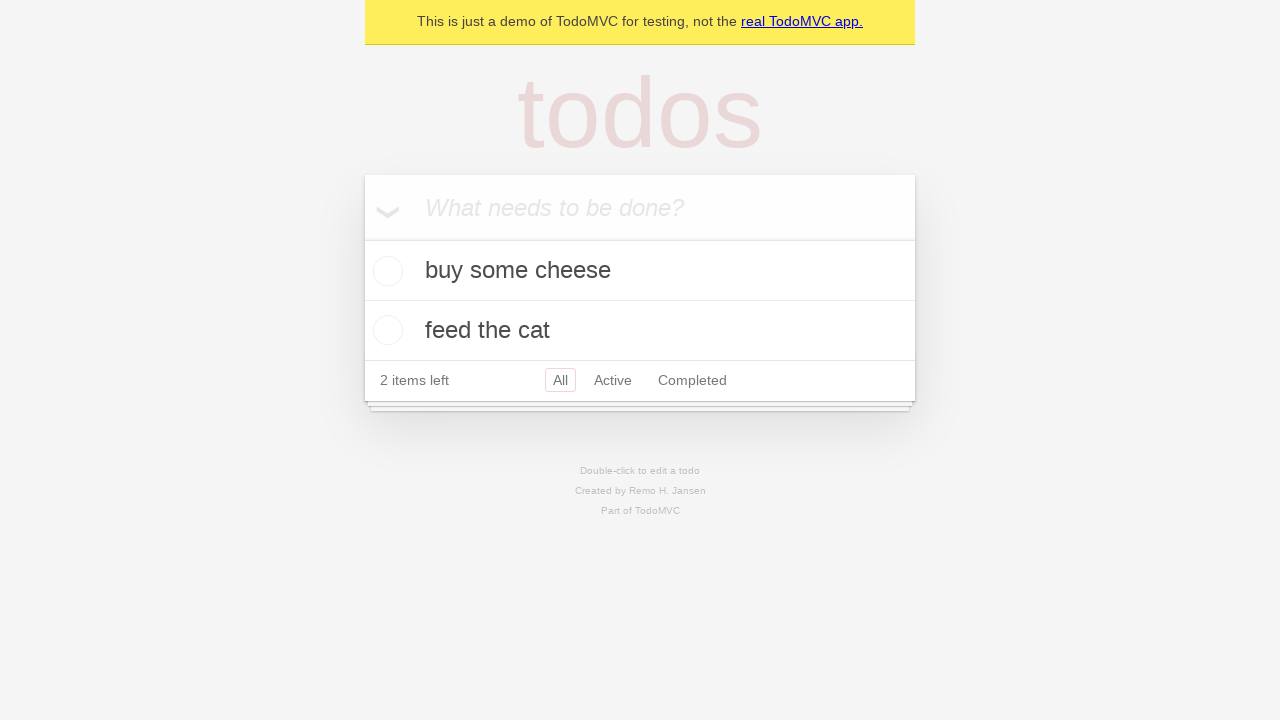

Filled todo input with 'book a doctors appointment' on internal:attr=[placeholder="What needs to be done?"i]
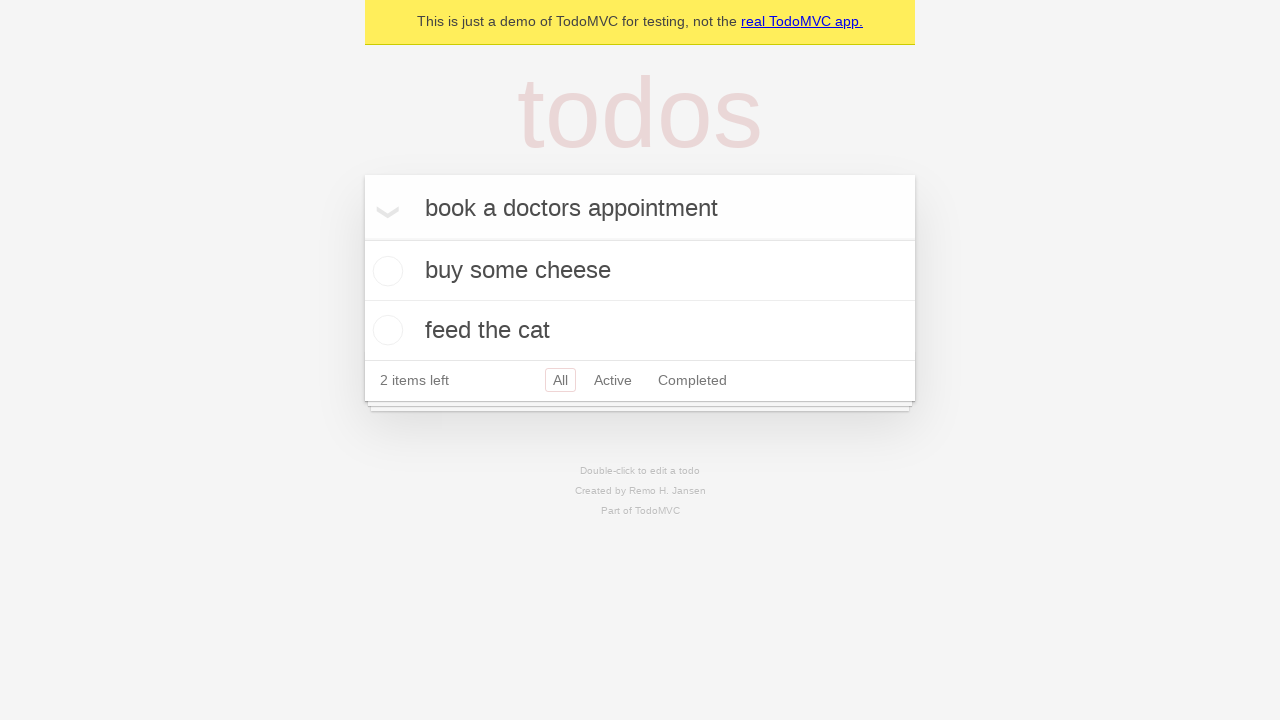

Pressed Enter to create todo 'book a doctors appointment' on internal:attr=[placeholder="What needs to be done?"i]
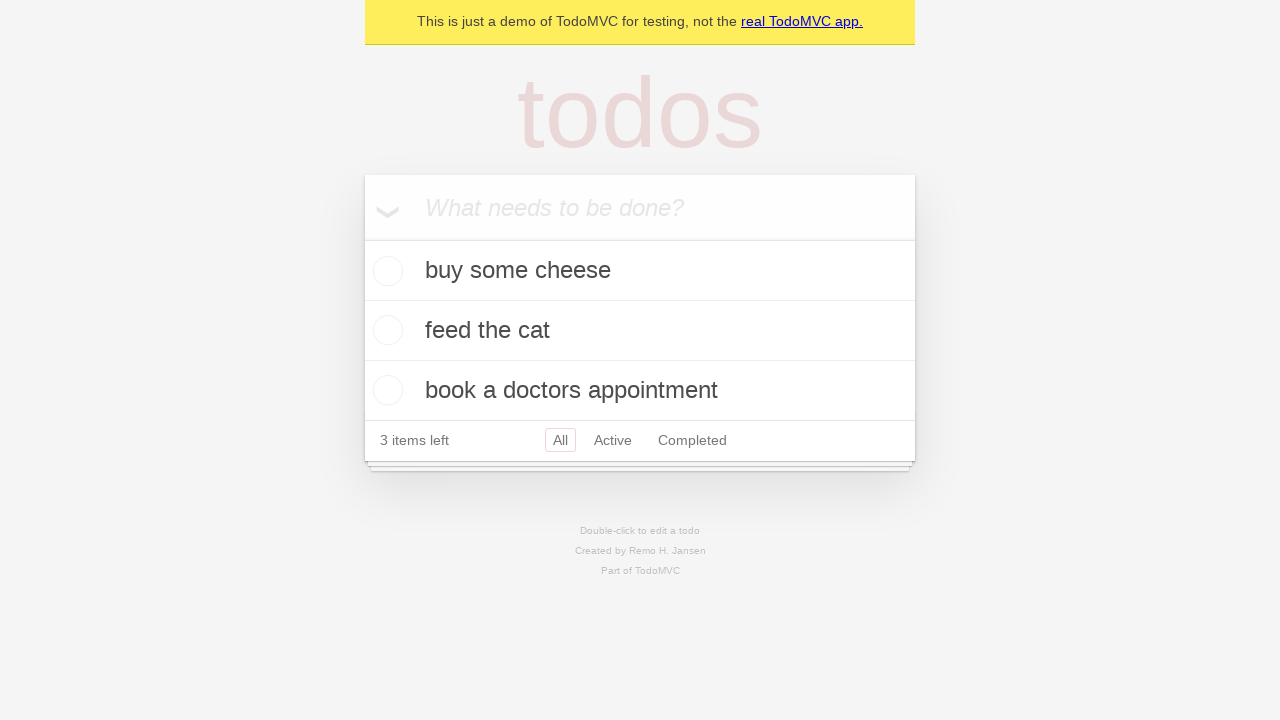

Waited for all 3 todo items to be visible
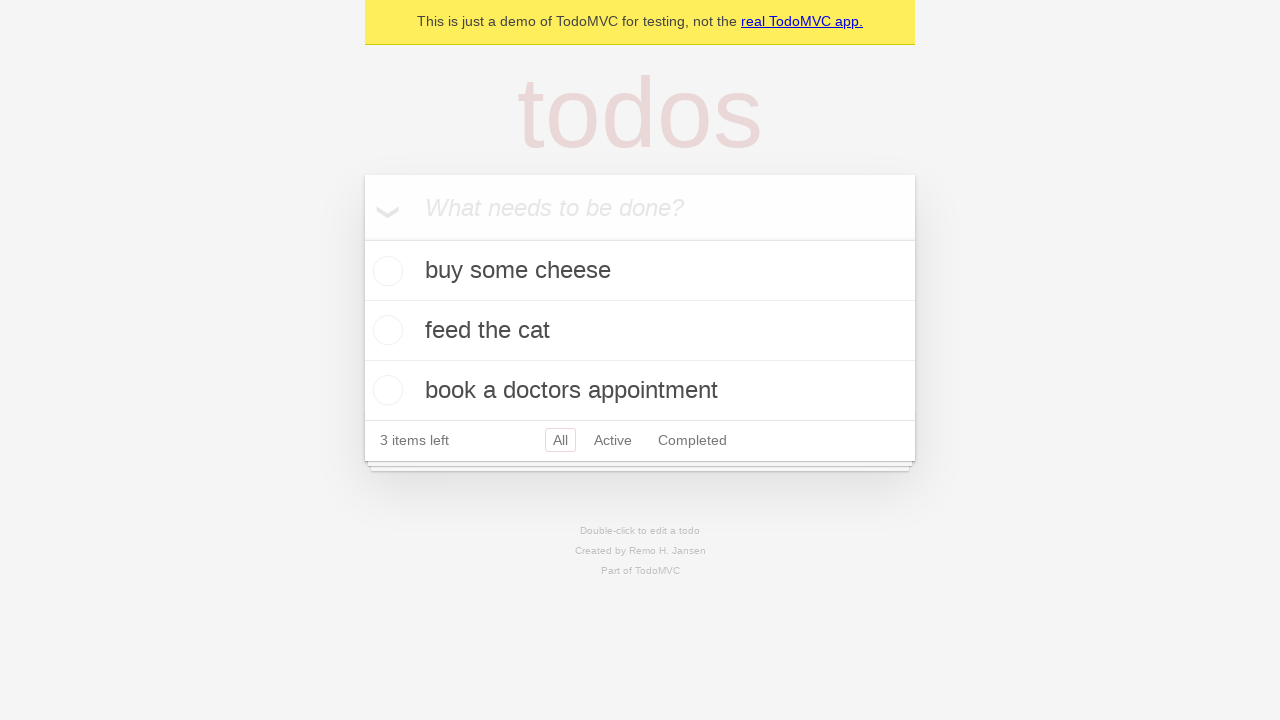

Checked the second todo item (marked as completed) at (385, 330) on [data-testid='todo-item'] >> nth=1 >> internal:role=checkbox
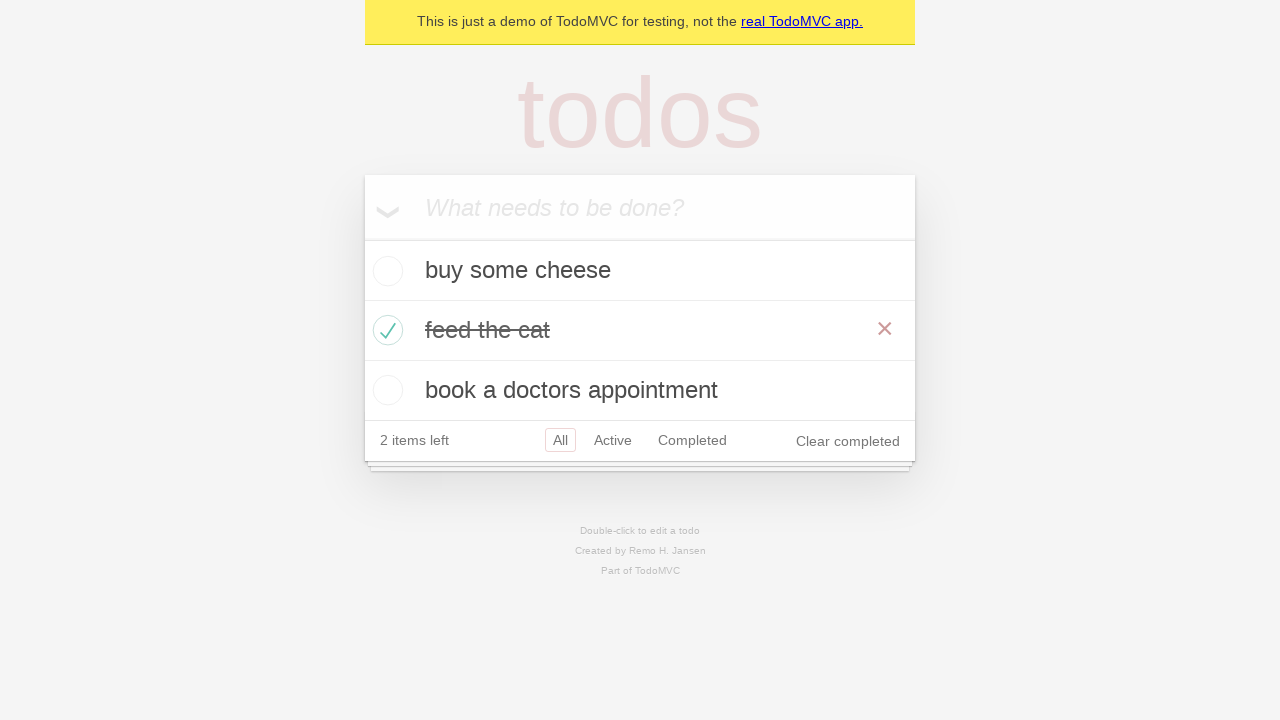

Clicked the Active filter link to display only uncompleted items at (613, 440) on internal:role=link[name="Active"i]
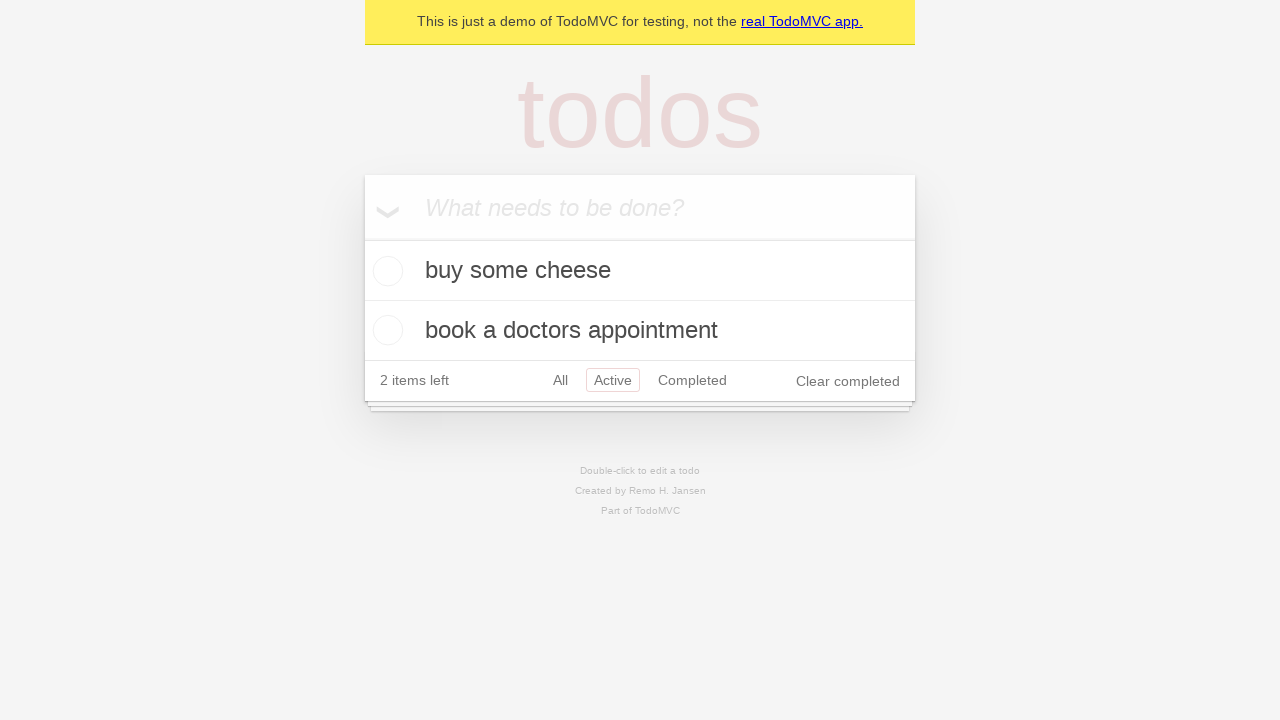

Filtered view loaded showing 2 active (uncompleted) items
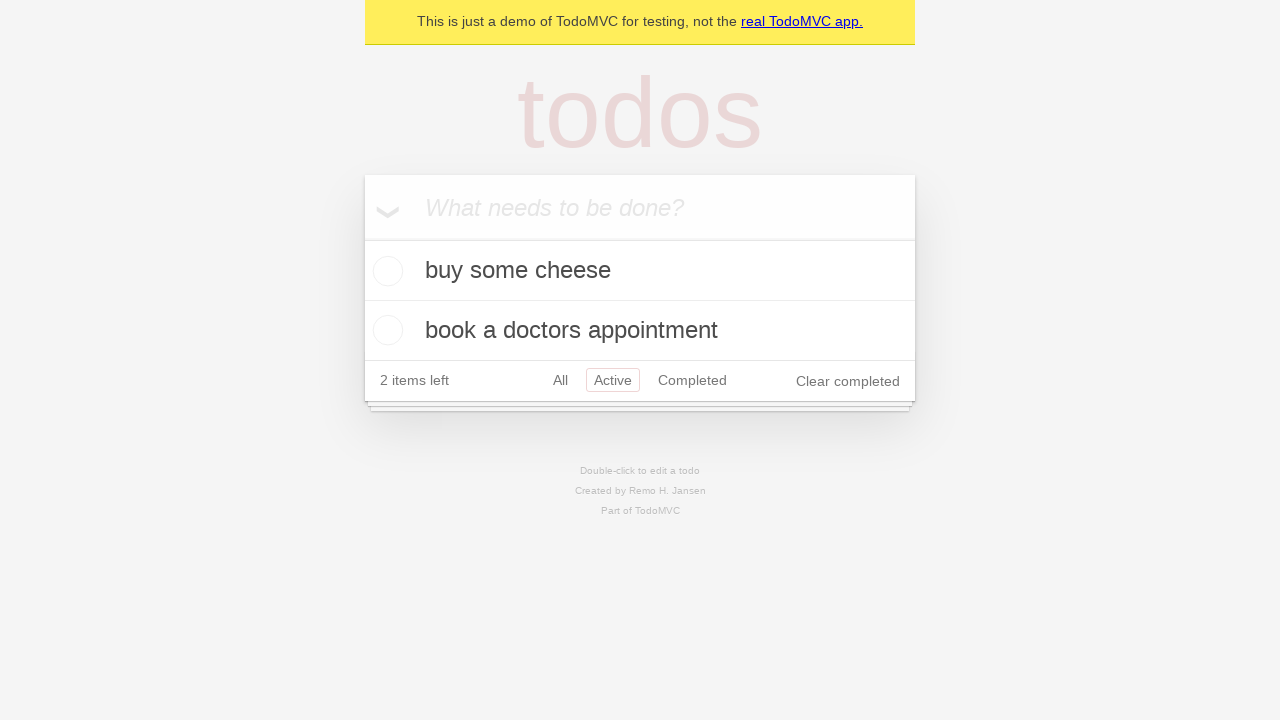

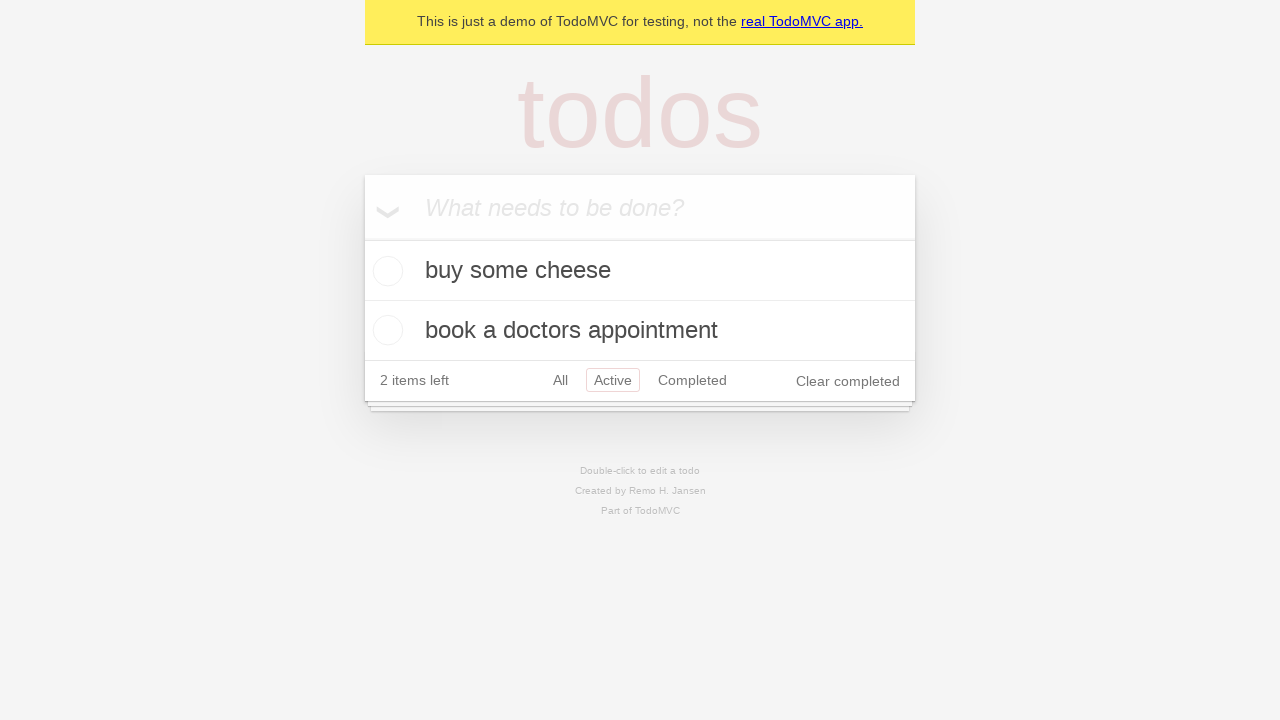